Navigates to a Twitch channel page and waits for the page content to load, verifying that game card elements are present on the channel.

Starting URL: https://www.twitch.tv/tiankami

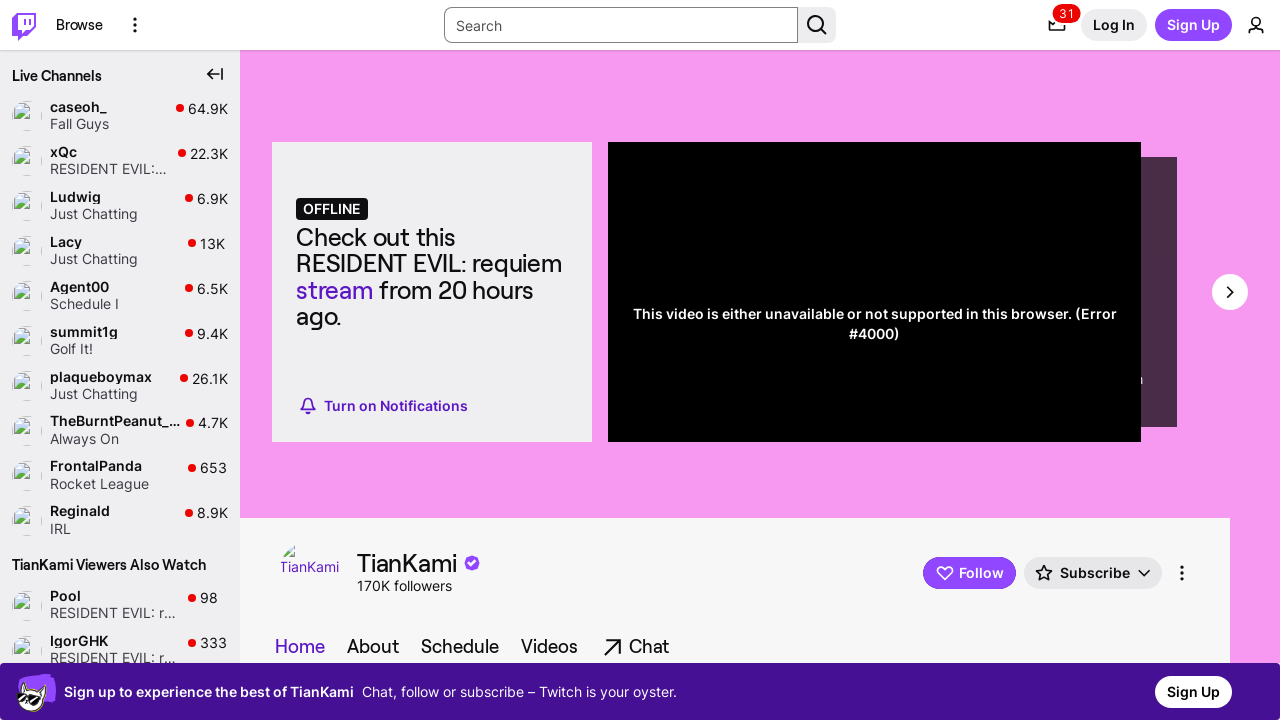

Waited for page network idle state
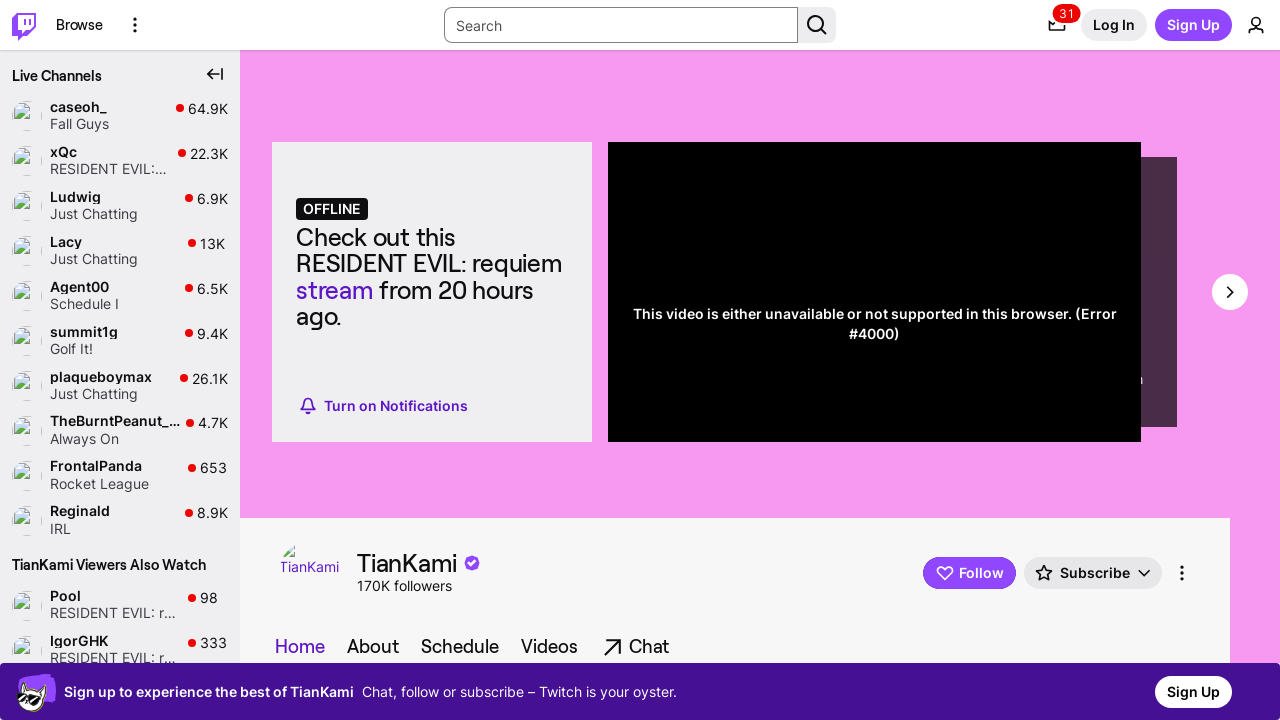

Waited for div elements to be present on the channel page
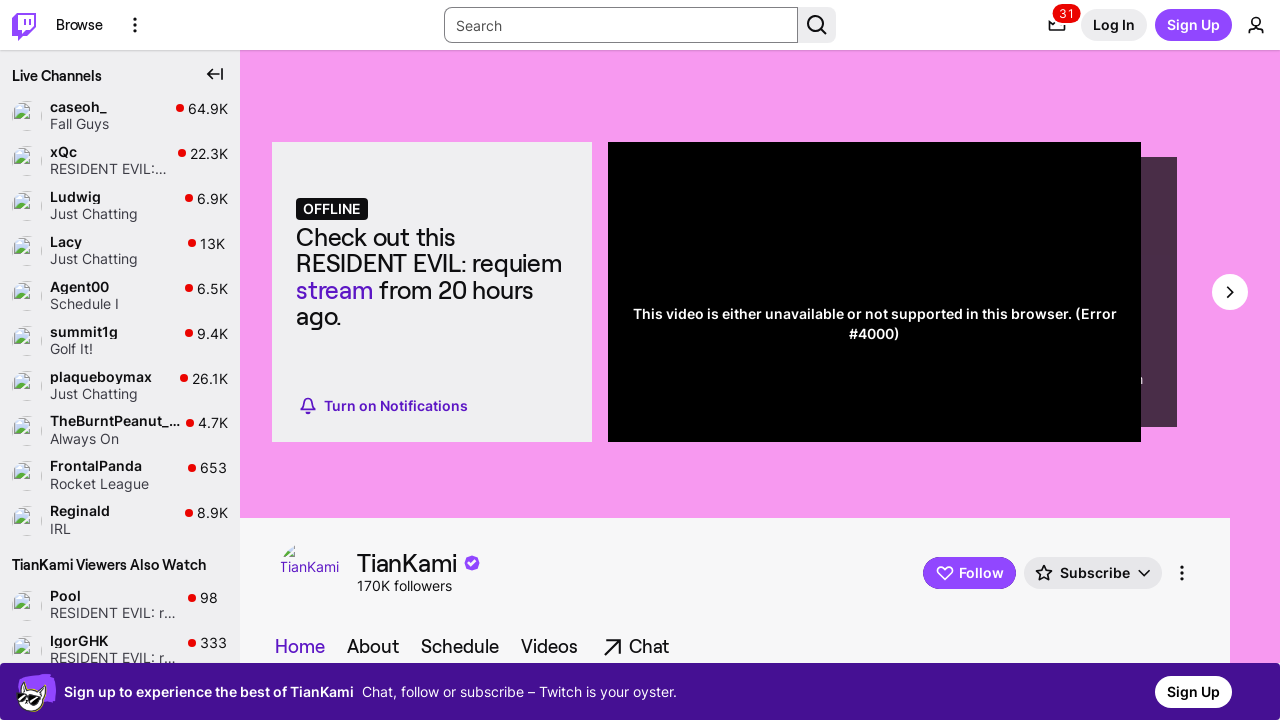

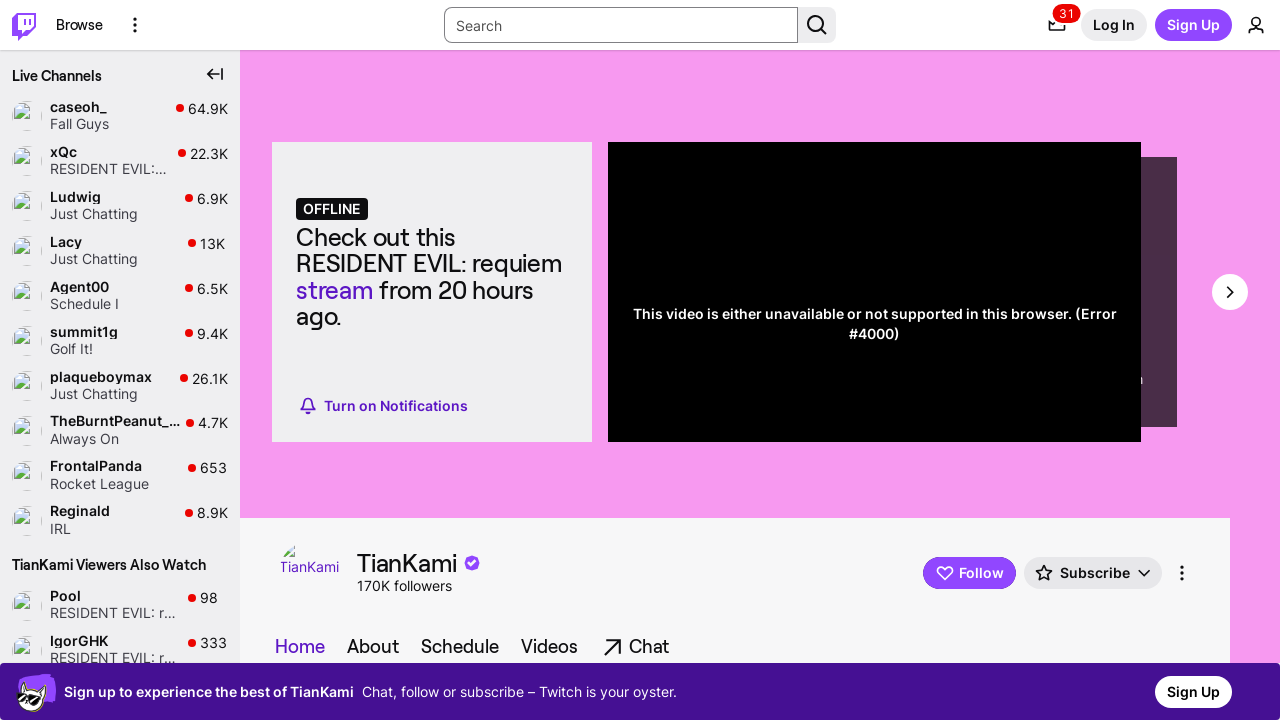